Demonstrates different locator strategies by filling an input field using className locator, then clearing and re-filling the first input element found by tagName on the Sauce Demo page.

Starting URL: https://www.saucedemo.com/

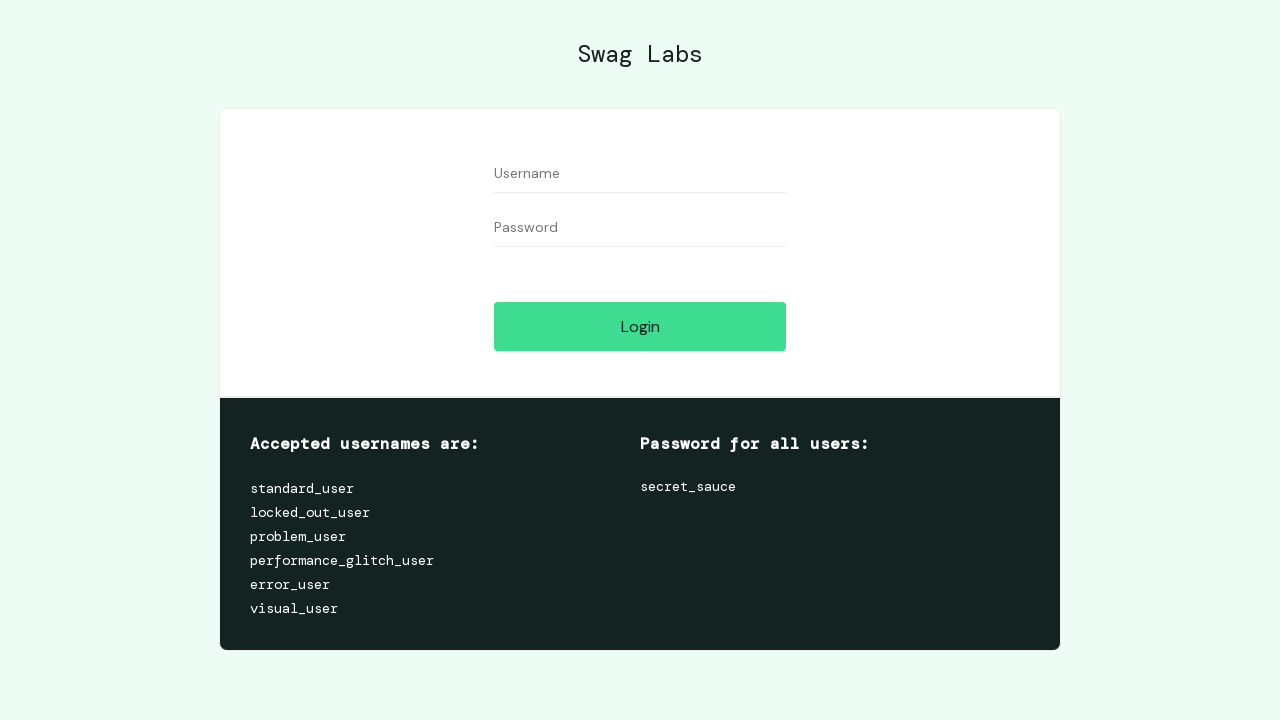

Filled username field using className locator with 'standard_user' on .input_error
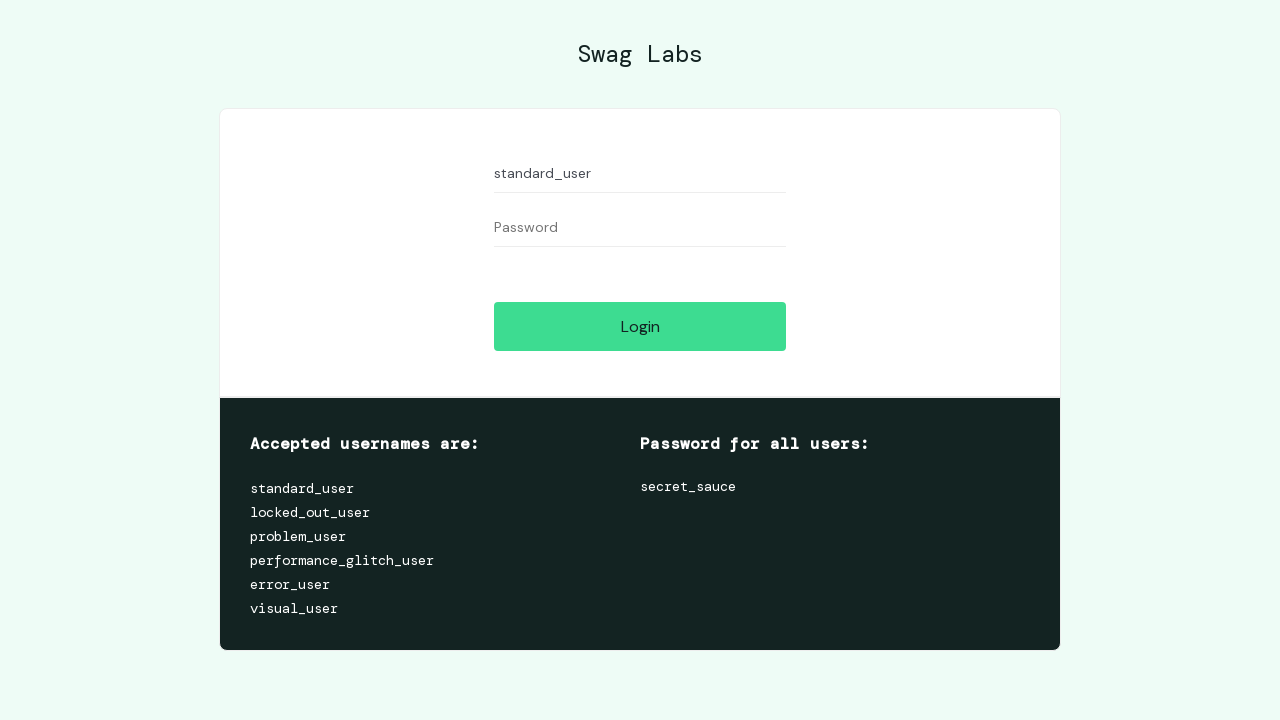

Cleared the first input element found by tagName on input >> nth=0
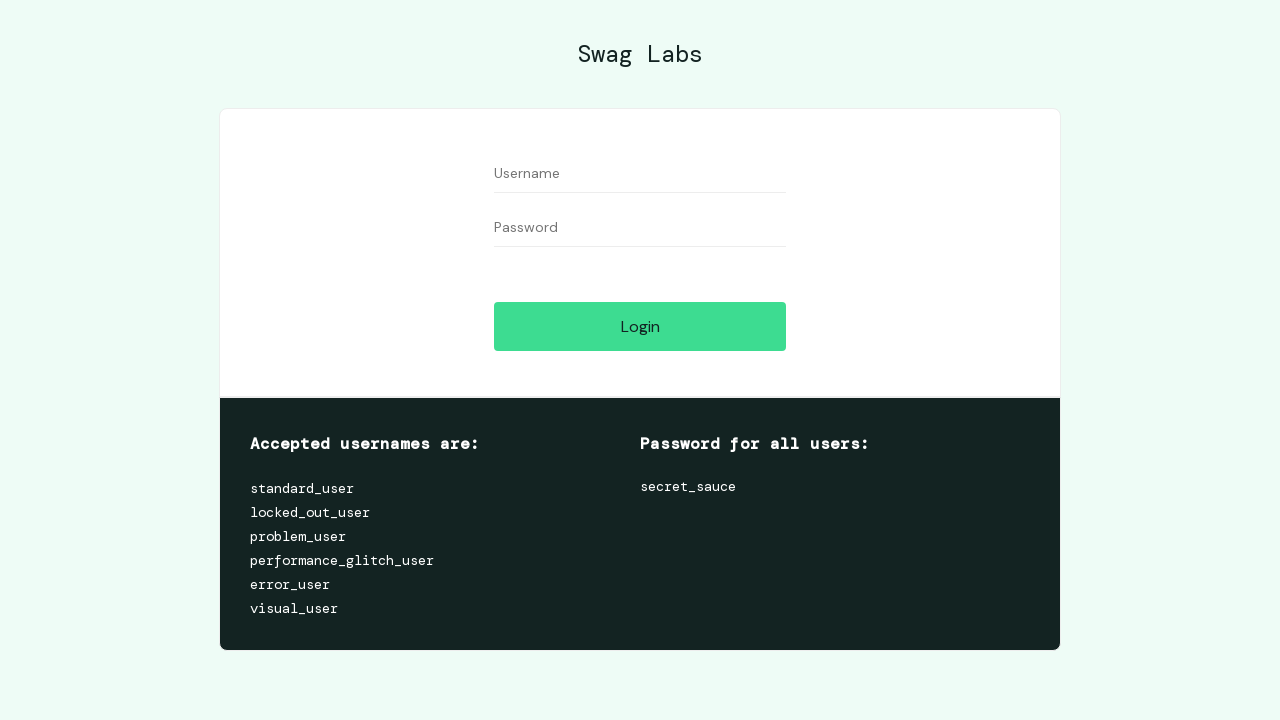

Re-filled the first input element with 'standard_user' on input >> nth=0
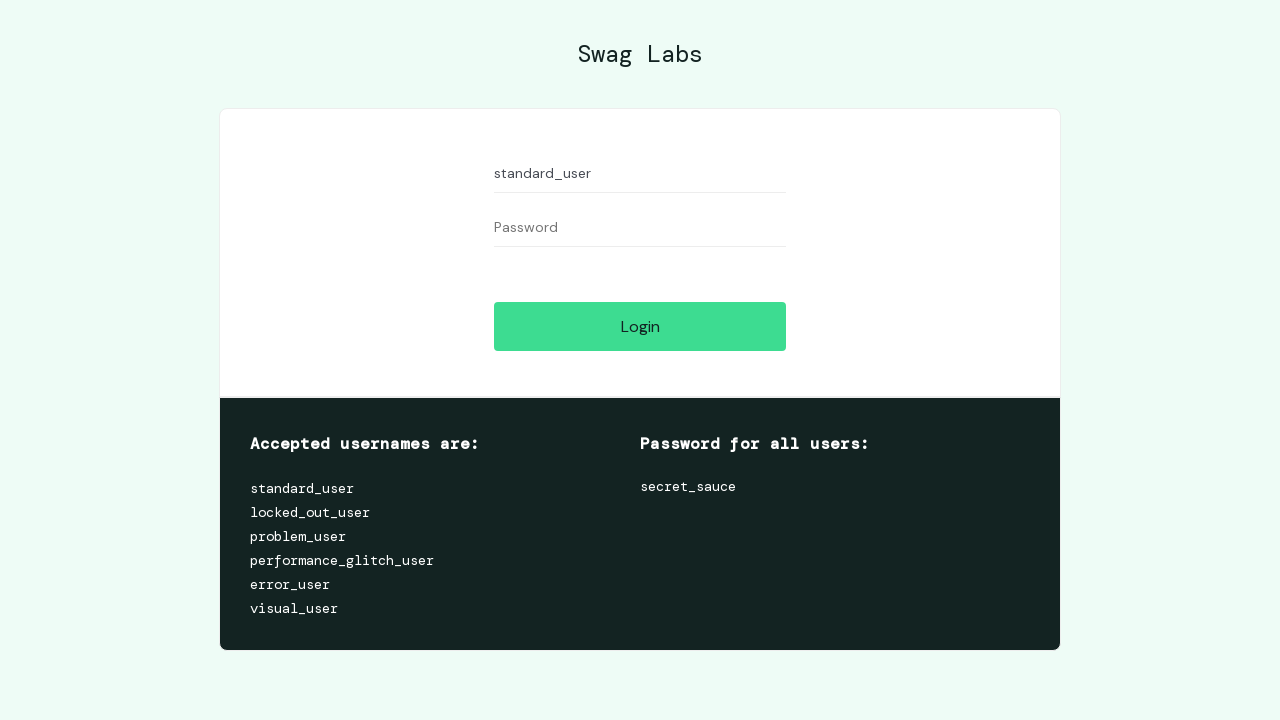

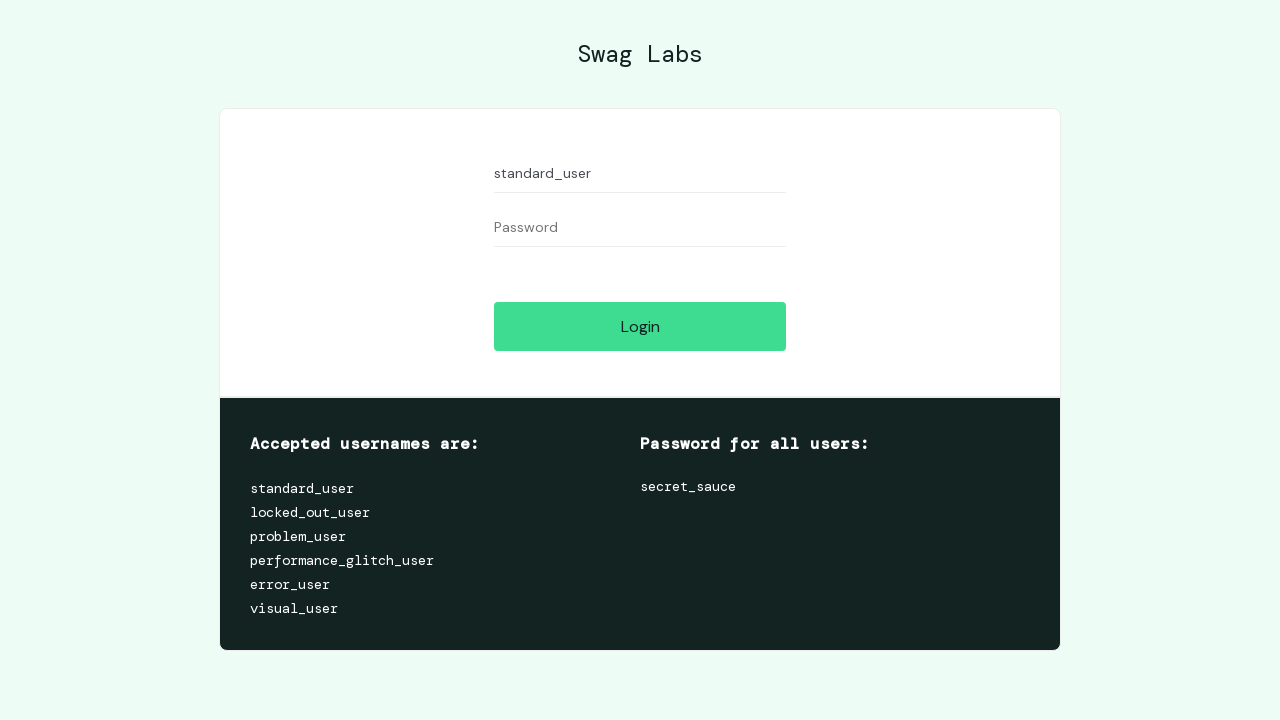